Navigates to the MyPursu app page on Google Play Store, verifies the app title is displayed, and navigates back.

Starting URL: https://play.google.com/store/apps/details?id=com.keyutech.mypursu&pli=1

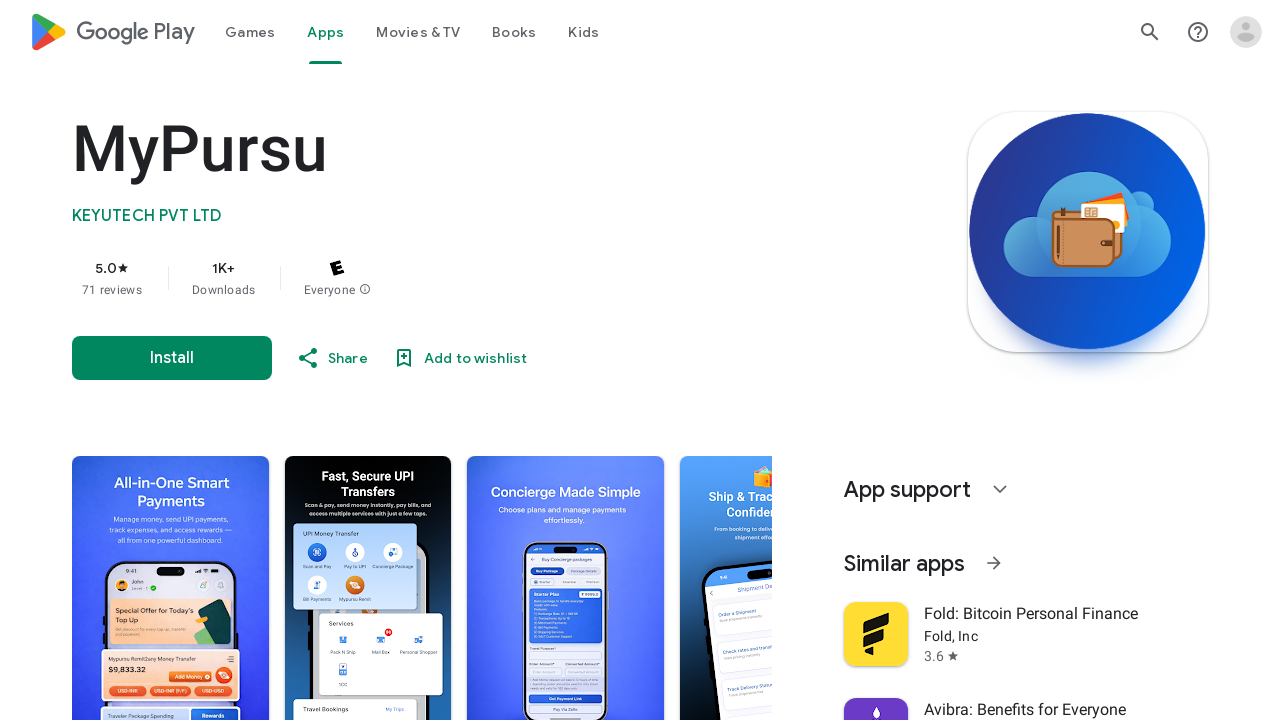

Waited for MyPursu app title to be visible on Google Play Store page
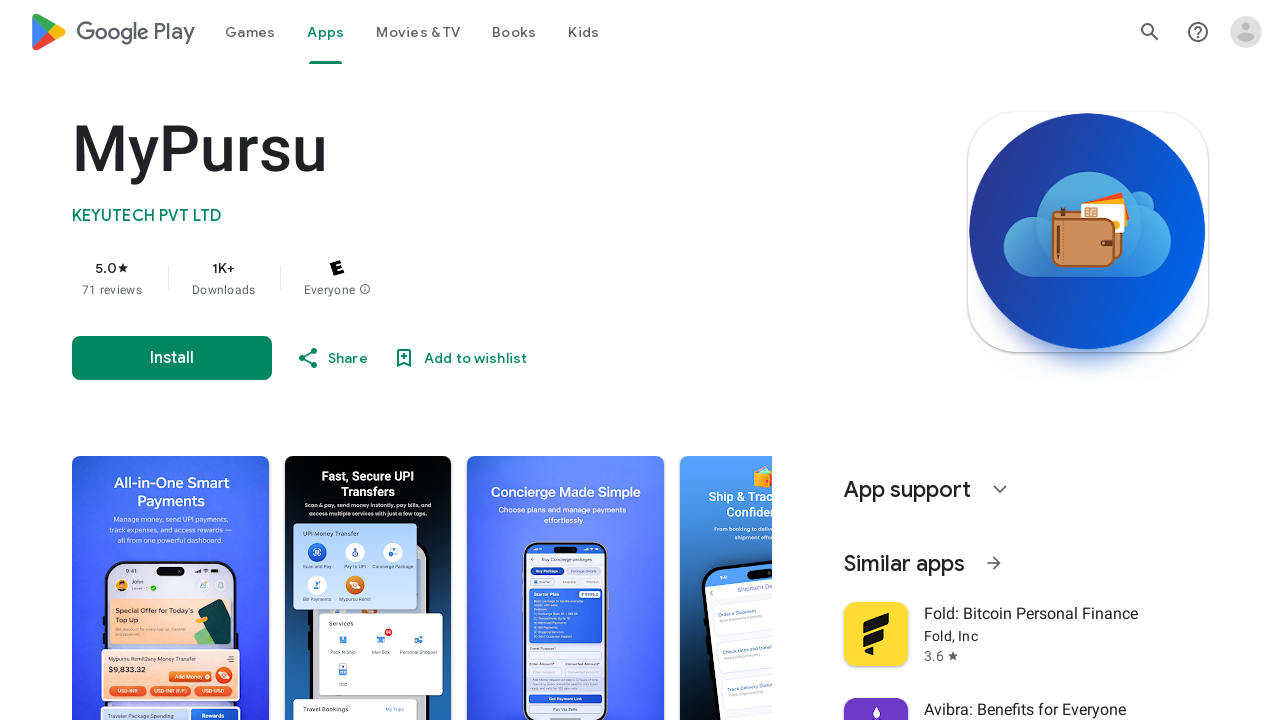

Retrieved MyPursu app title text: MyPursu
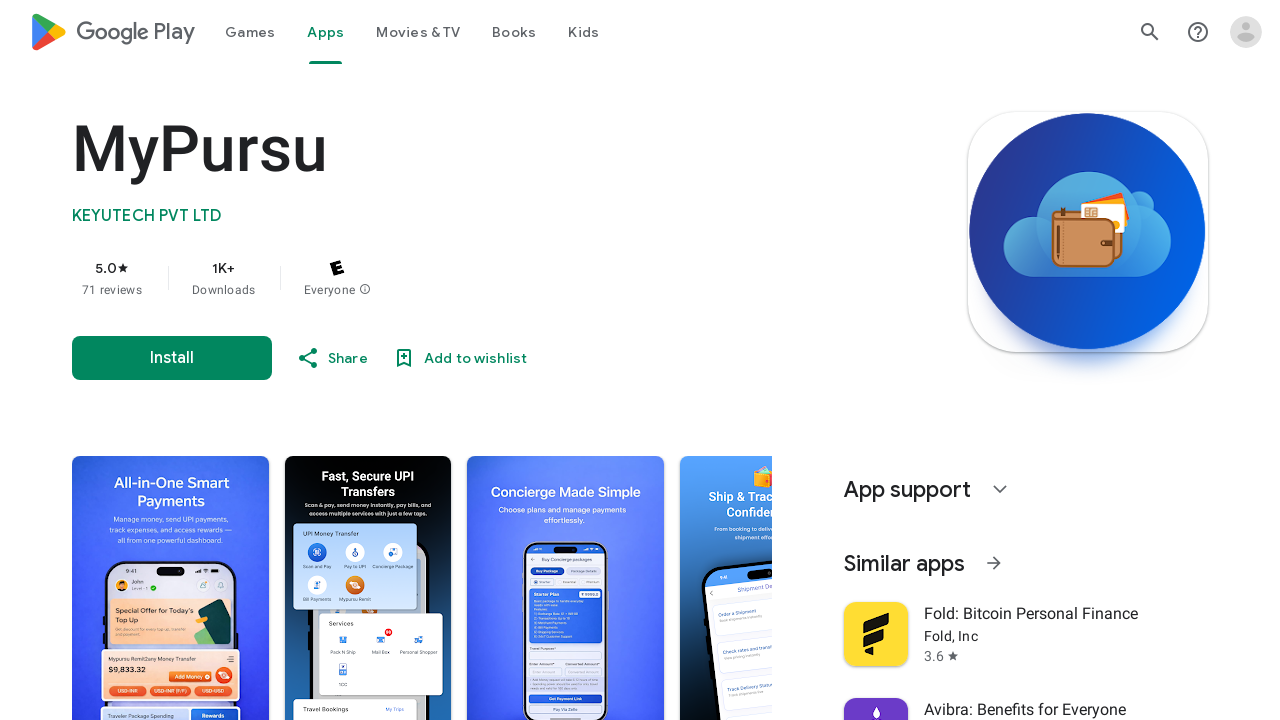

Navigated back from MyPursu app details page
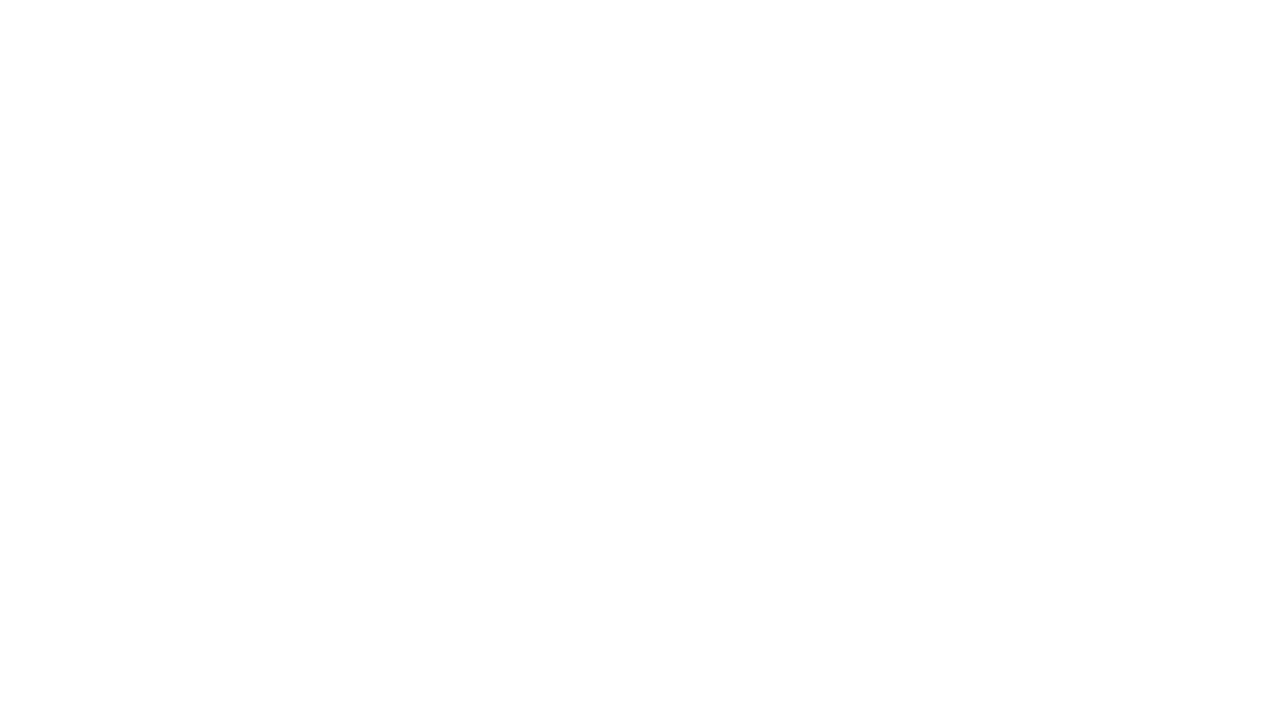

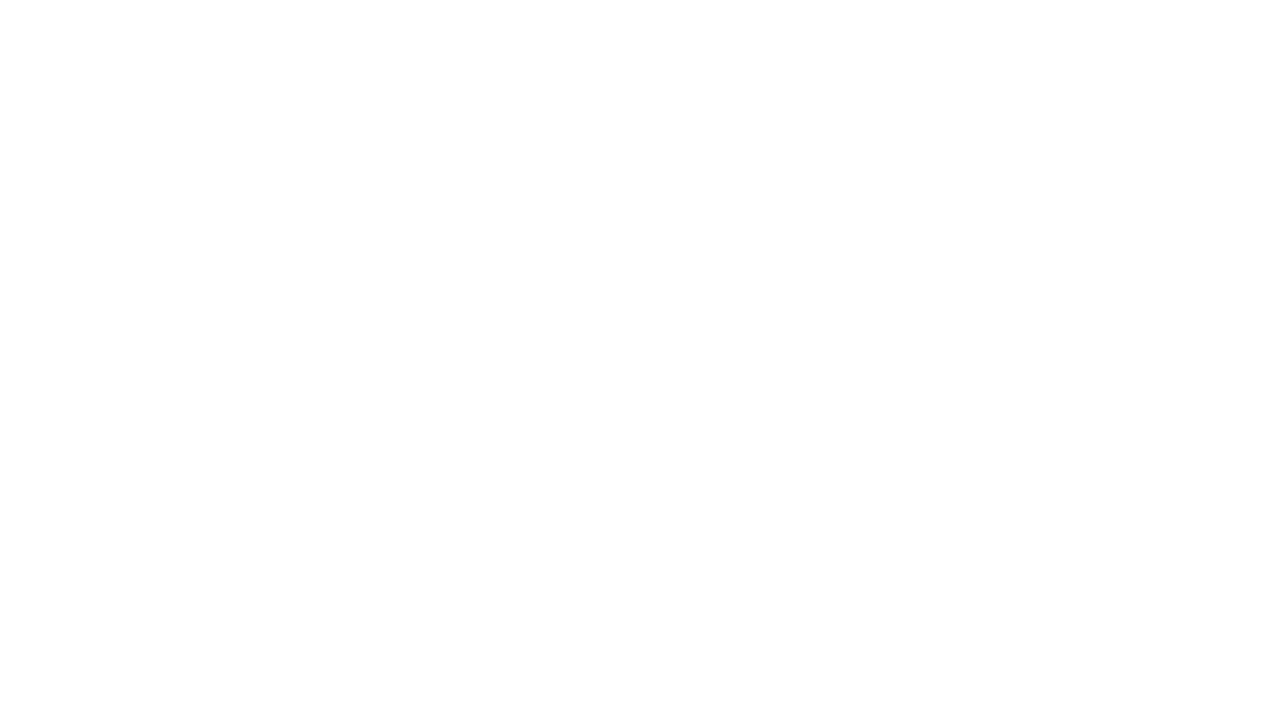